Tests an e-typing practice website by starting a typing test, switching to an iframe, clicking the start button, and automatically typing the displayed text characters

Starting URL: https://www.e-typing.ne.jp/roma/check/

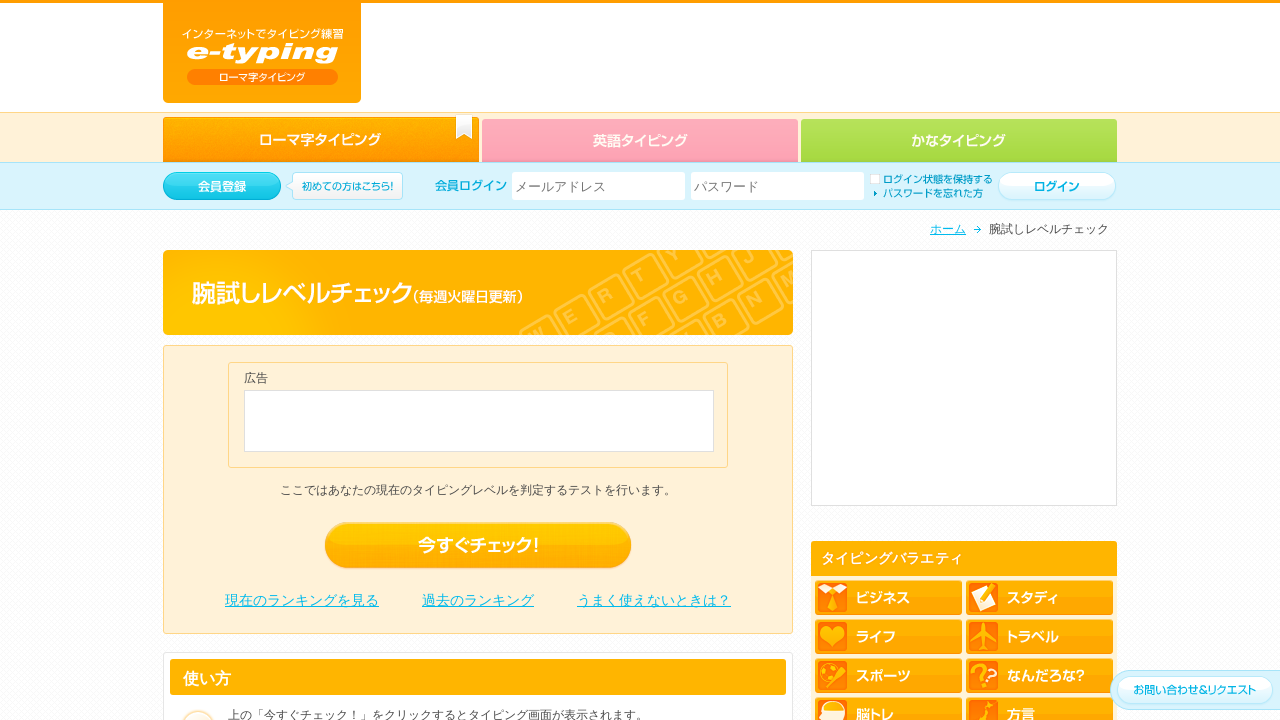

Clicked '今すぐチェック' button to start typing test at (478, 546) on .edro
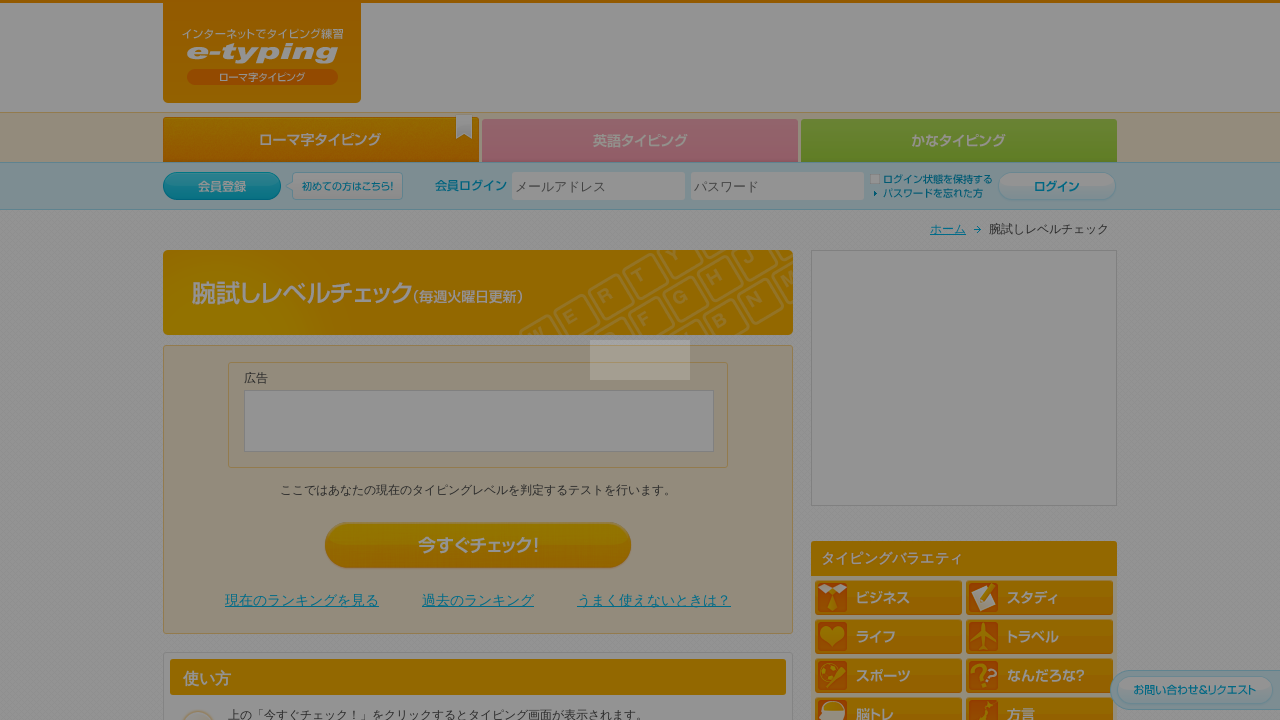

Typing content iframe became available
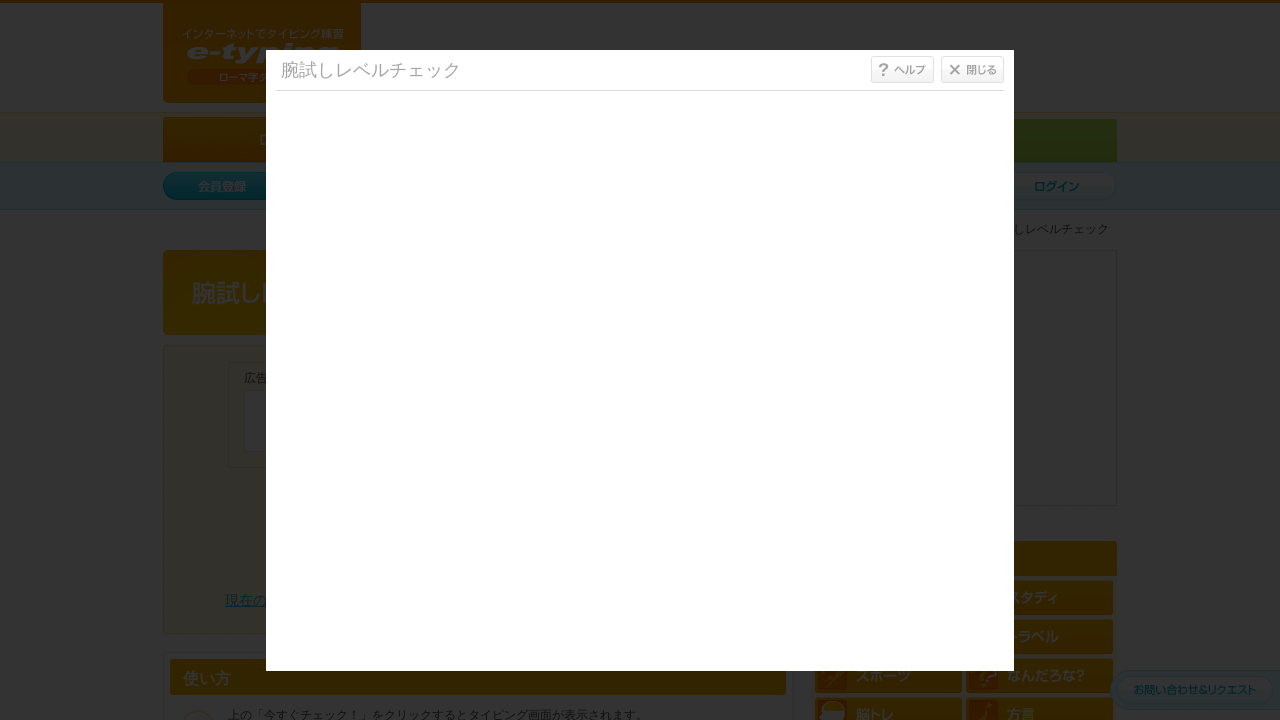

Switched to typing content iframe
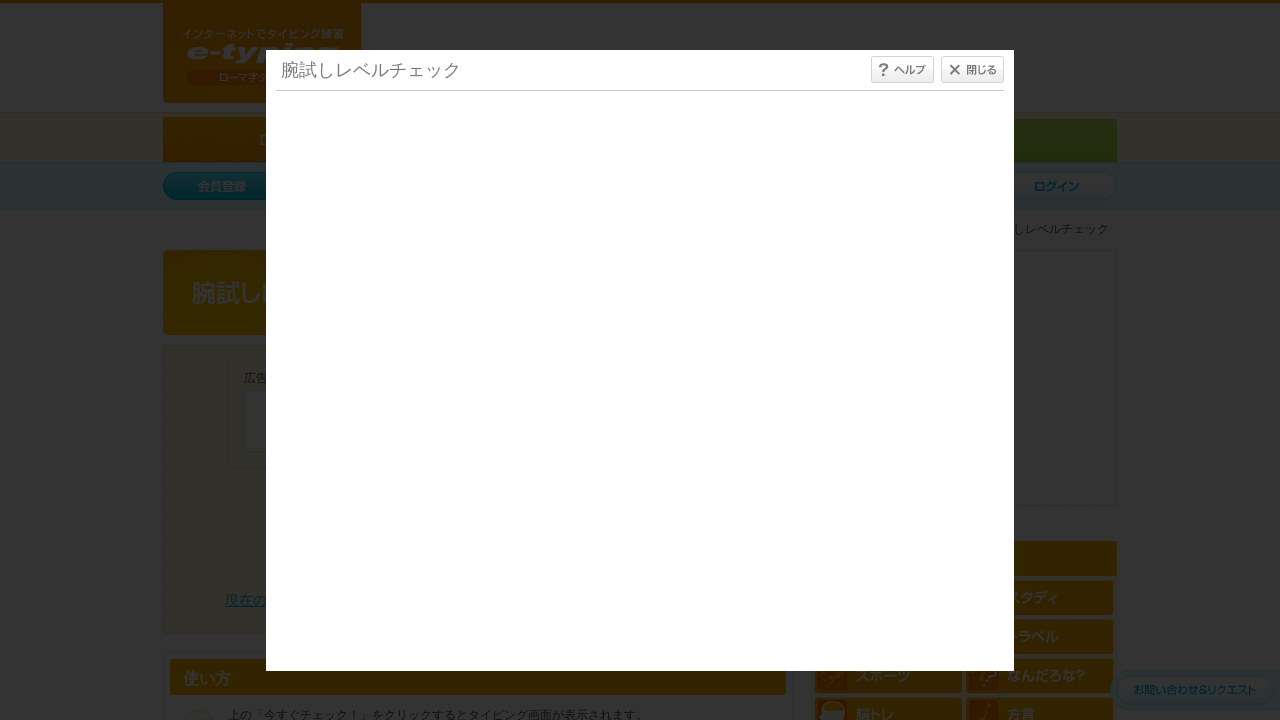

Clicked start button inside iframe at (640, 470) on #typing_content >> internal:control=enter-frame >> #start_btn
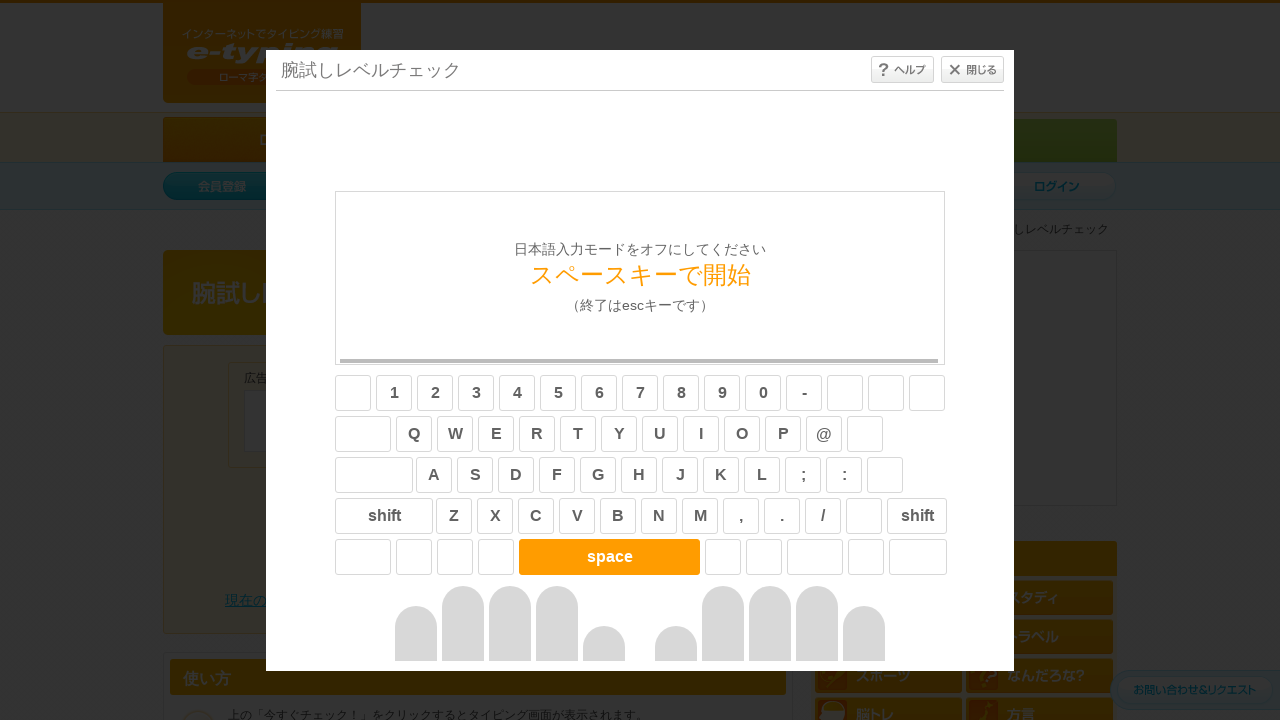

Waited 3 seconds
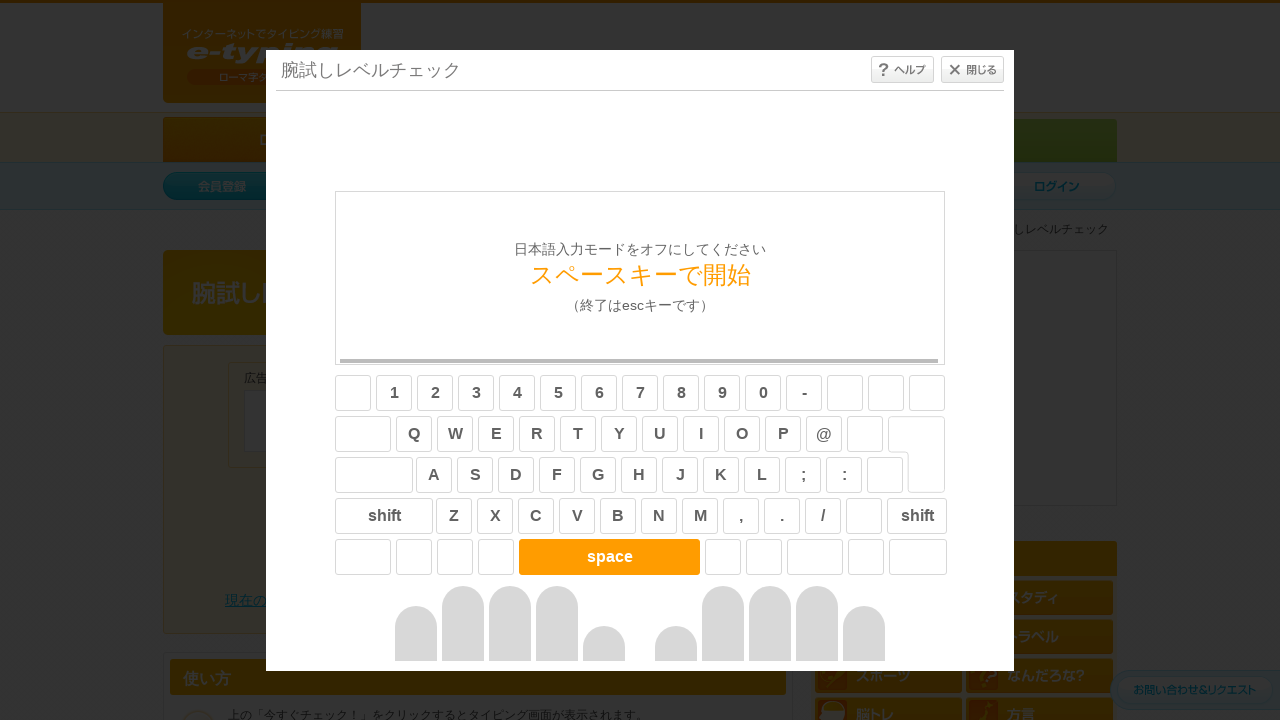

Pressed Space to start the typing game on #typing_content >> internal:control=enter-frame >> body
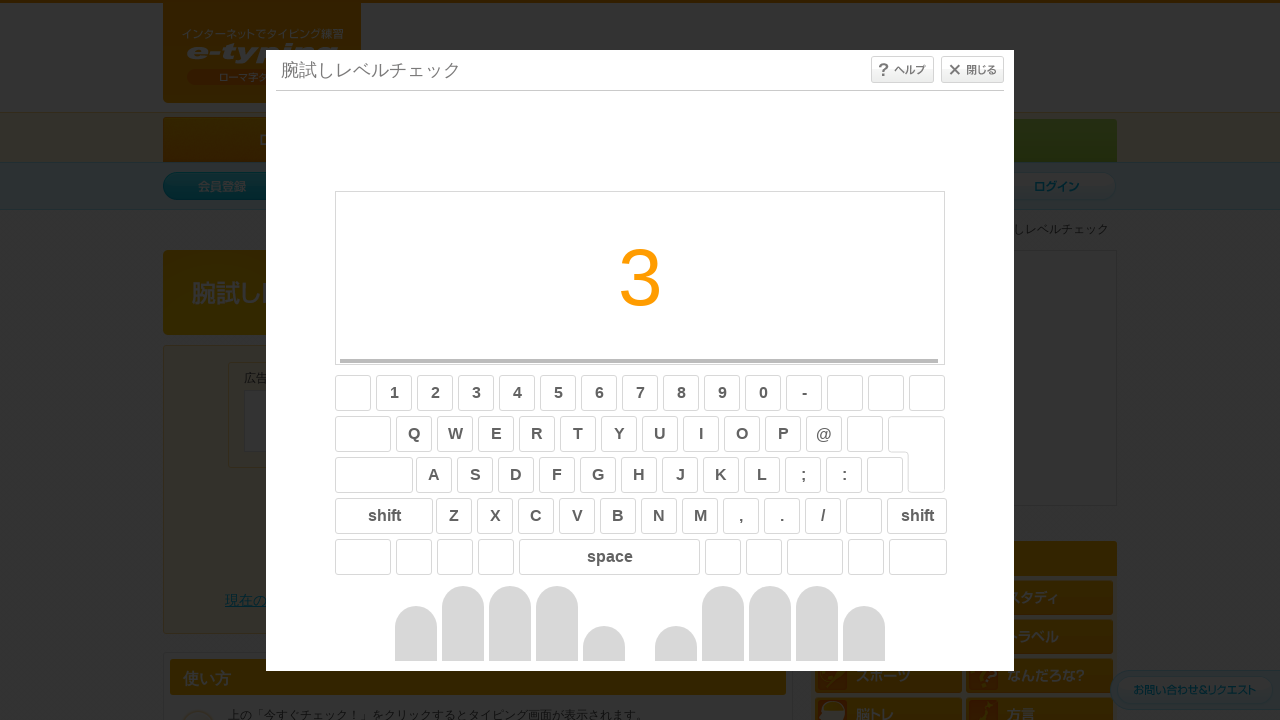

Waited 3.5 seconds for game to start
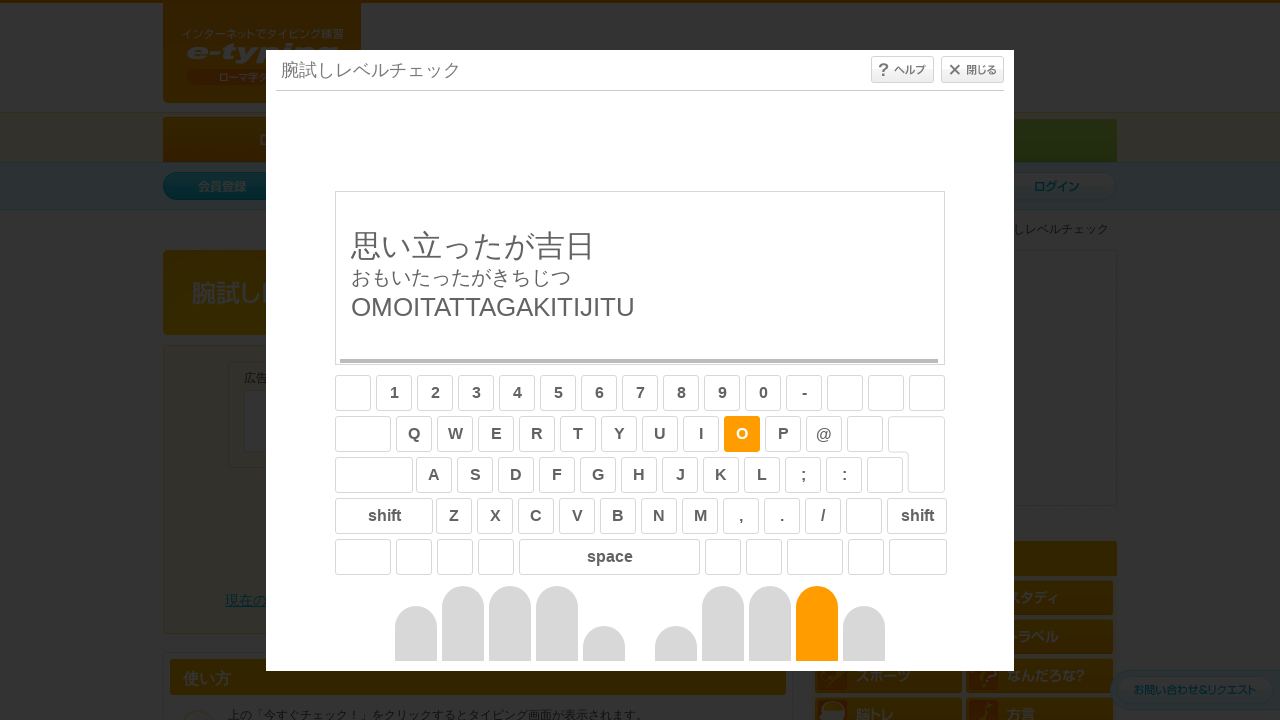

Typed sentence: OMOITATTAGAKITIJITU on #typing_content >> internal:control=enter-frame >> body
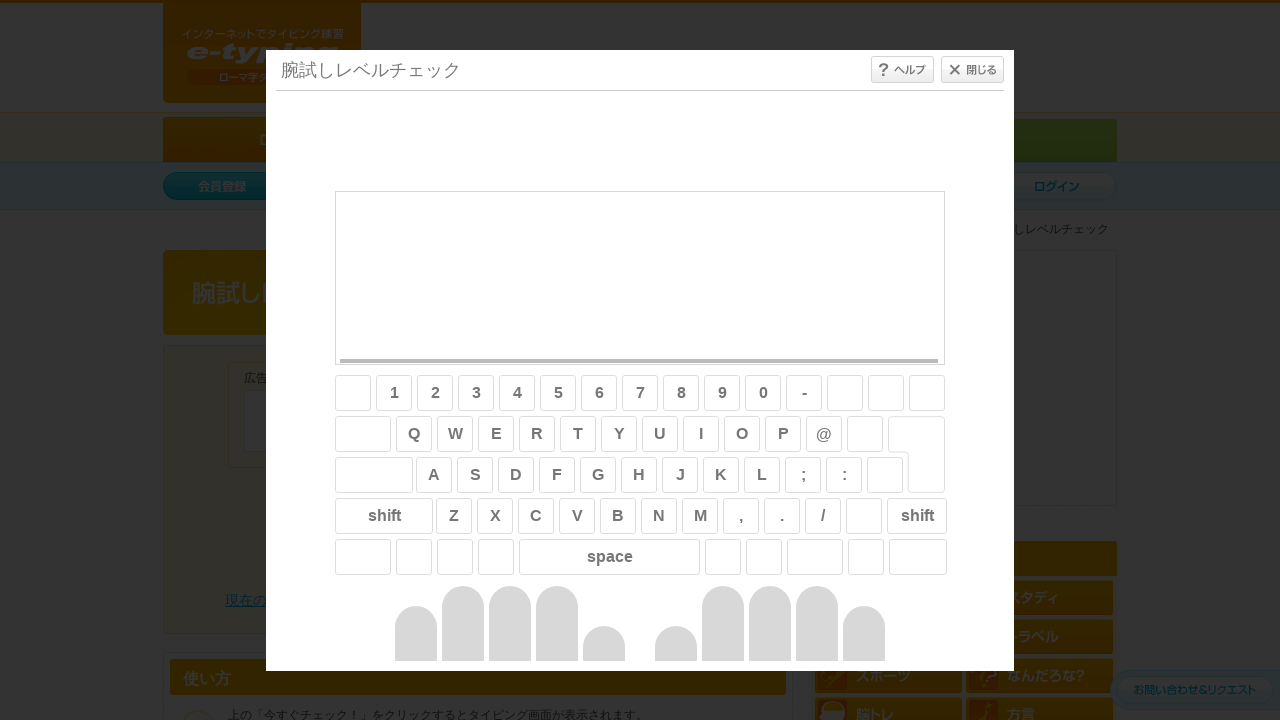

Typed sentence: YUMIWOHIKU on #typing_content >> internal:control=enter-frame >> body
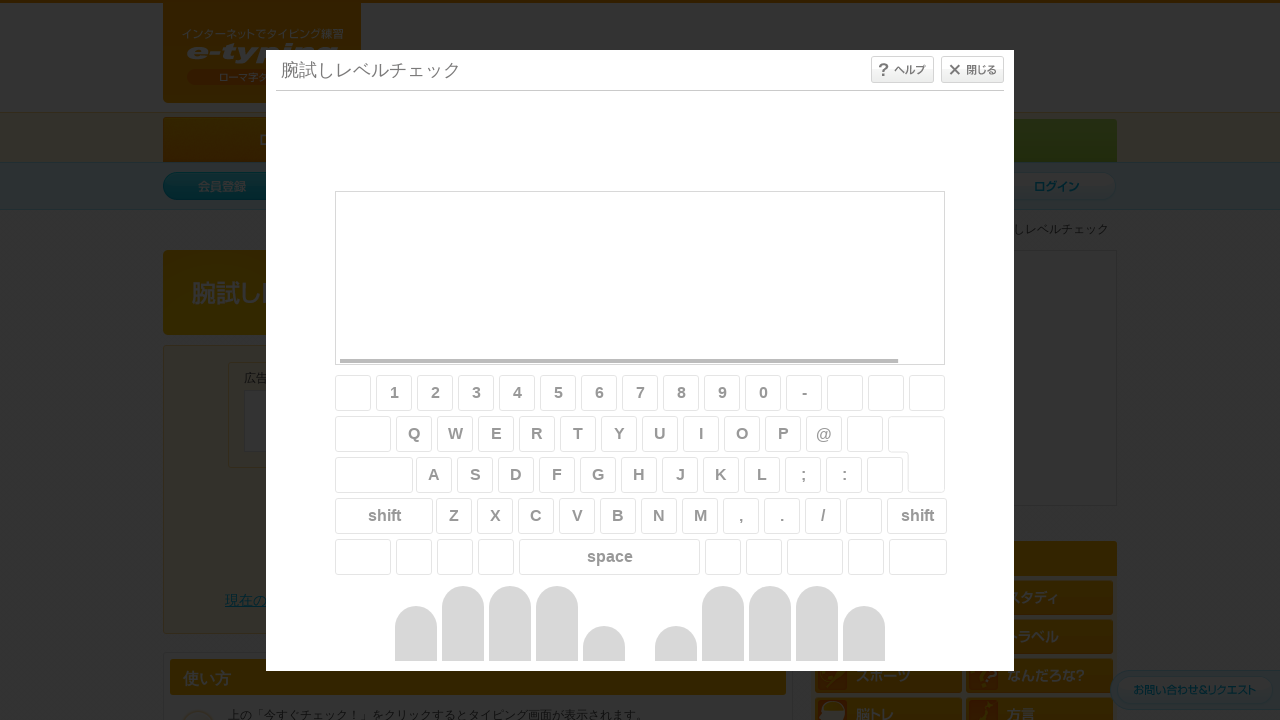

Typed sentence: KOURAWOHOSU on #typing_content >> internal:control=enter-frame >> body
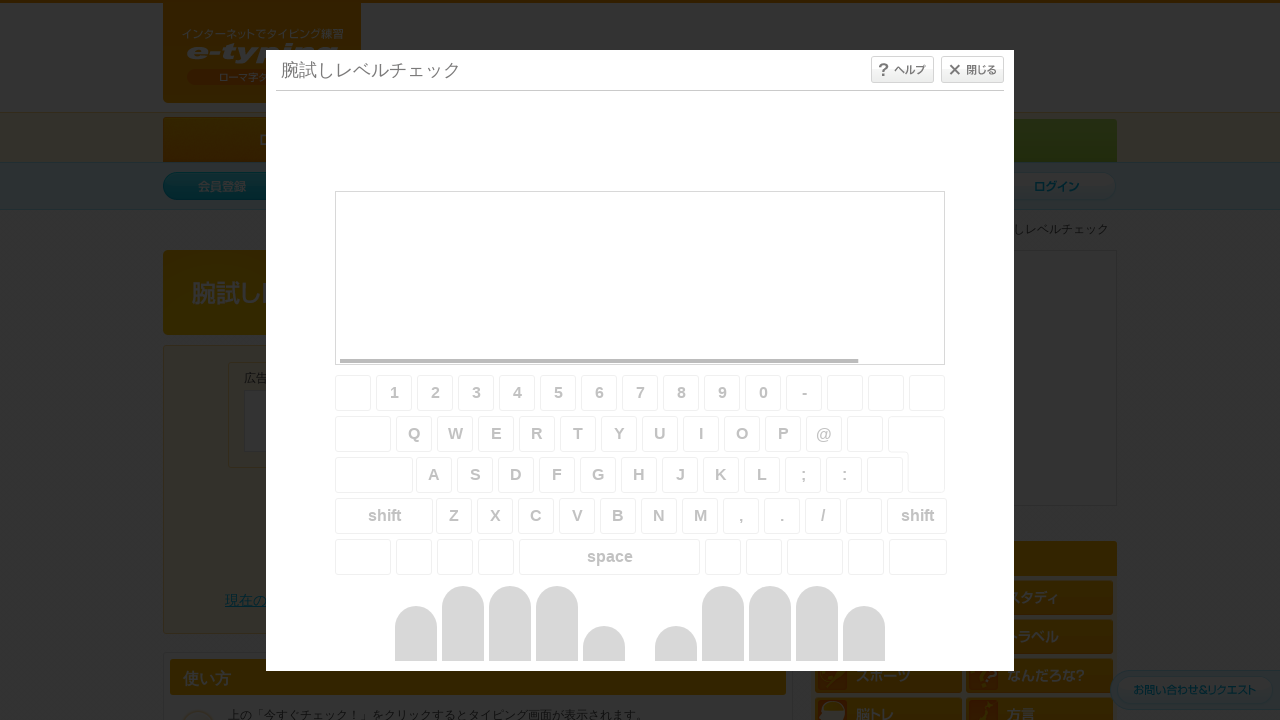

Typed sentence: OOMEDAMAWOKUU on #typing_content >> internal:control=enter-frame >> body
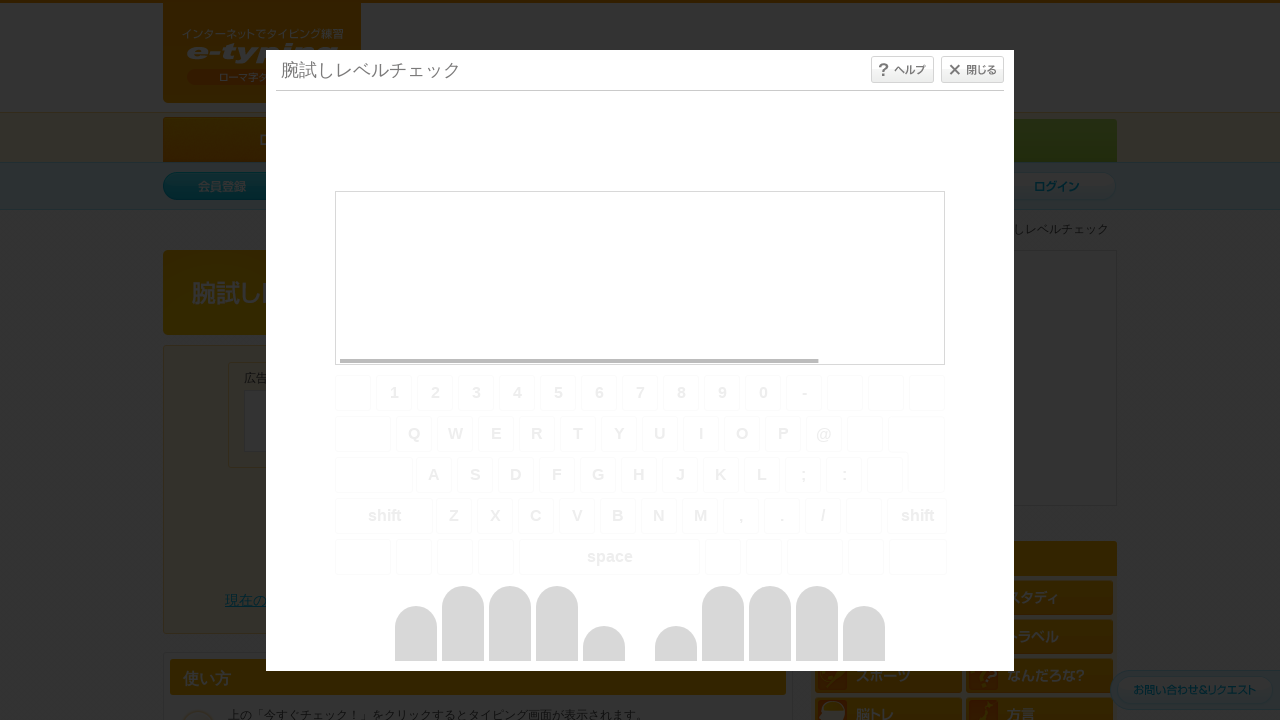

Typed sentence: SORIGAAWANAI on #typing_content >> internal:control=enter-frame >> body
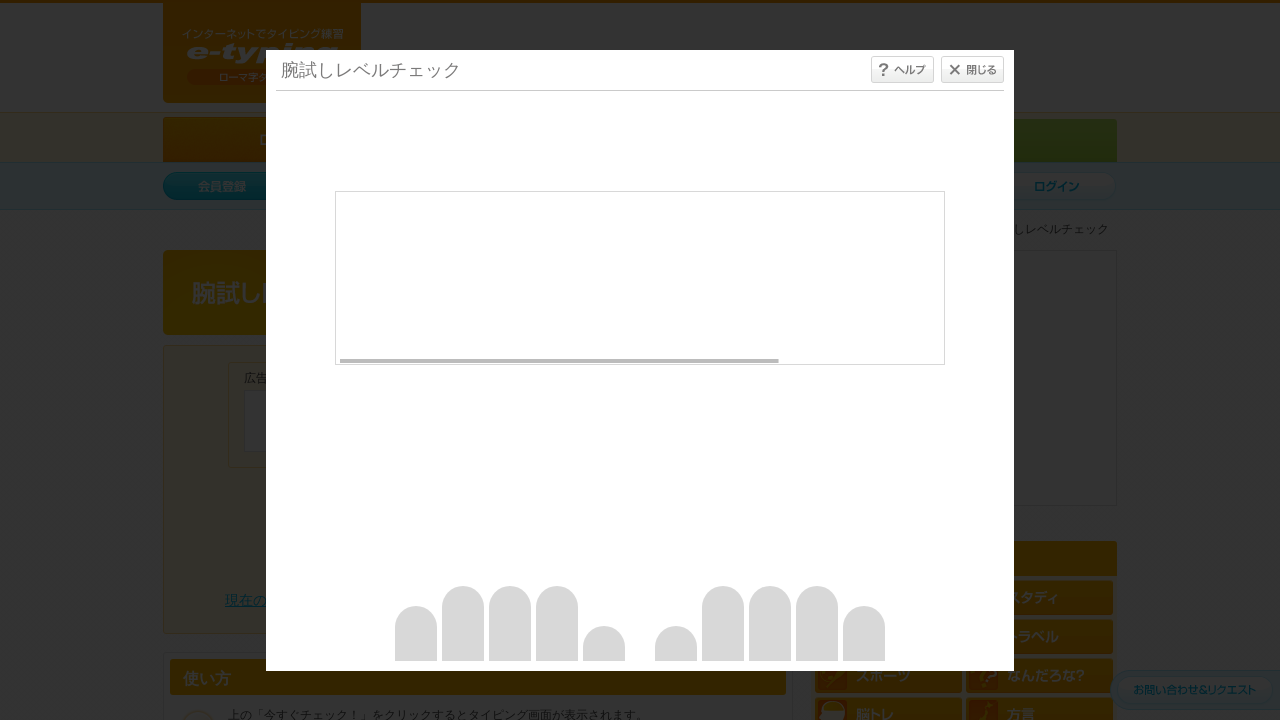

Typed sentence: WARANIMOSUGARU on #typing_content >> internal:control=enter-frame >> body
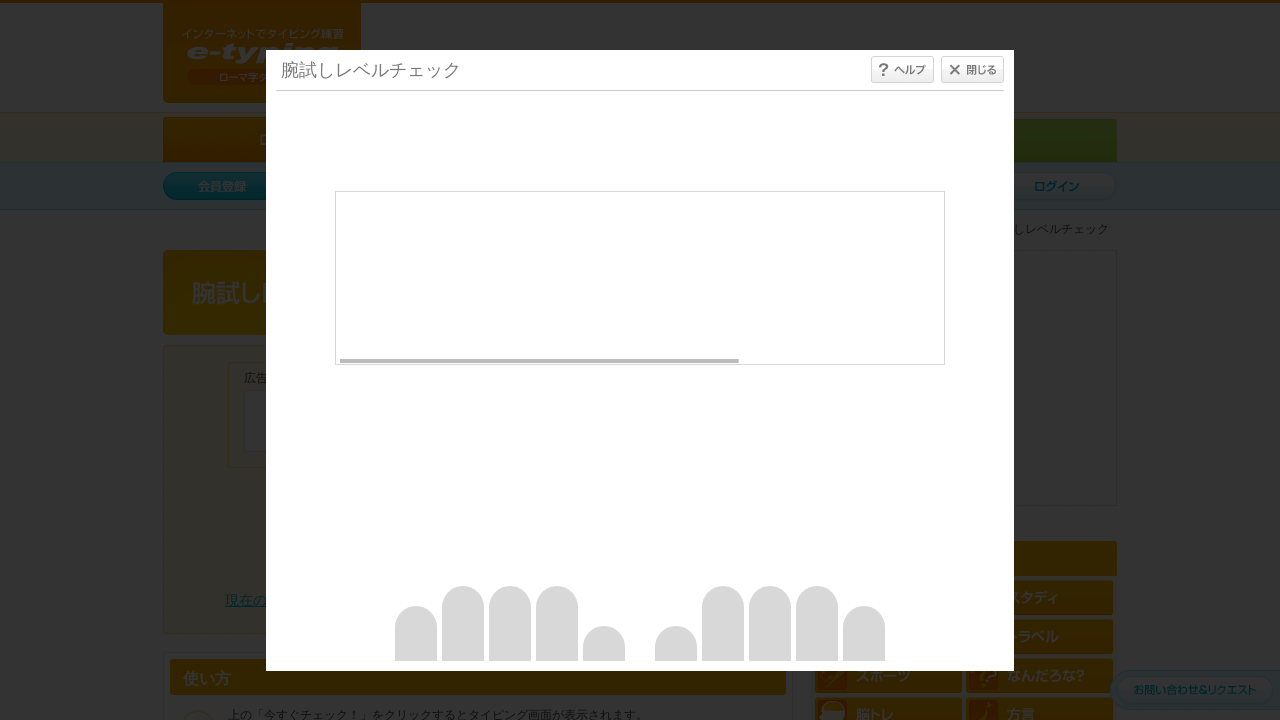

Typed sentence: HITOHANASAKASERU on #typing_content >> internal:control=enter-frame >> body
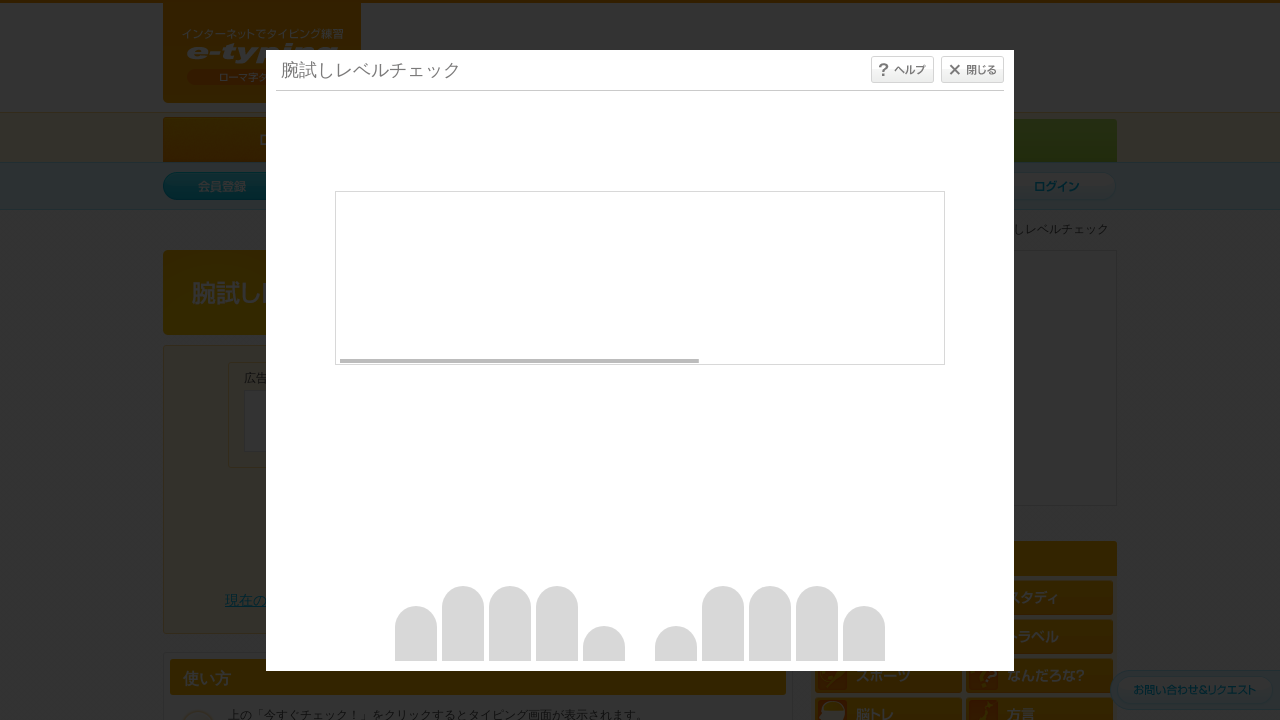

Typed sentence: BANNJIKYUUSU on #typing_content >> internal:control=enter-frame >> body
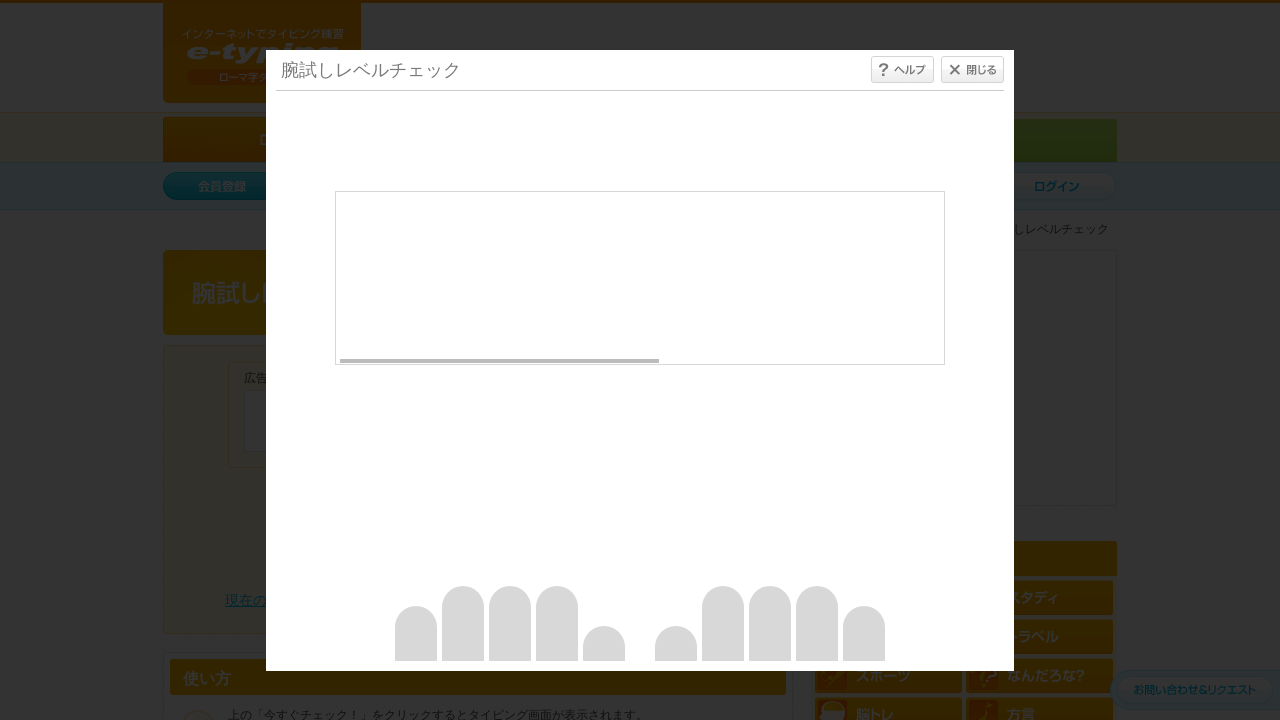

Typed sentence: MEGAKIKU on #typing_content >> internal:control=enter-frame >> body
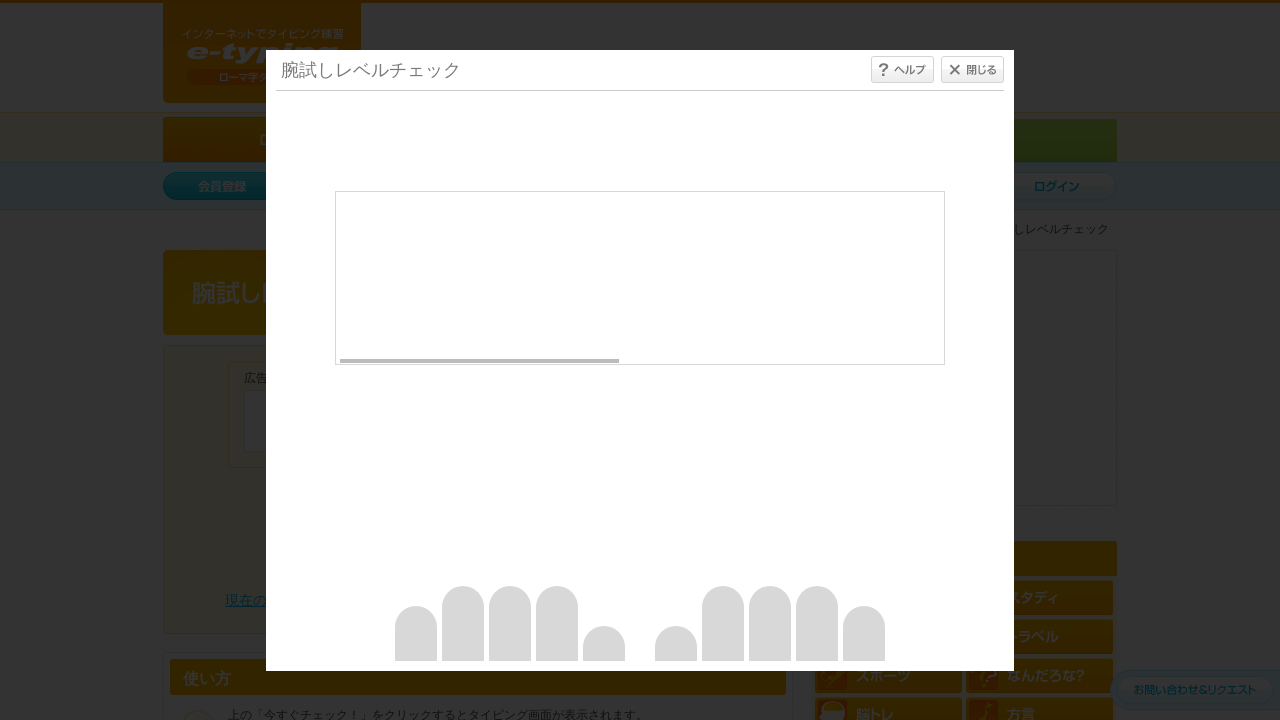

Typed sentence: NUKAMISOGAKUSARU on #typing_content >> internal:control=enter-frame >> body
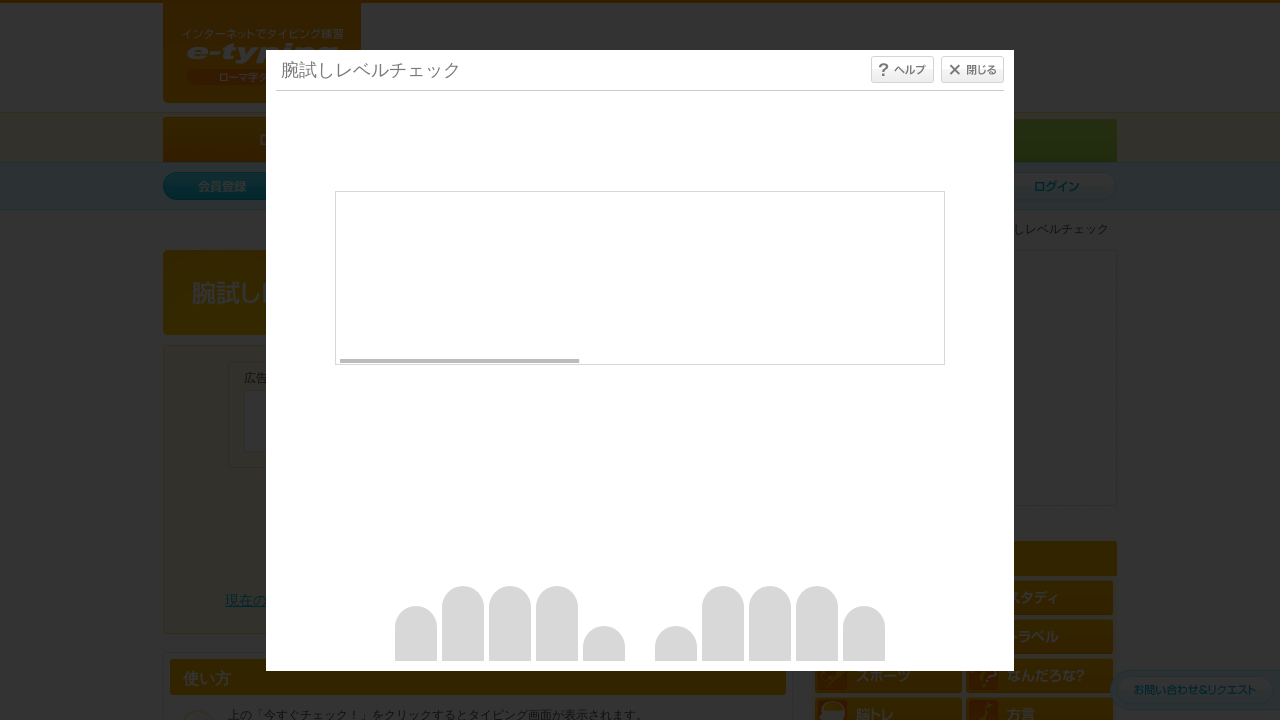

Typed sentence: KUGIWOSASU on #typing_content >> internal:control=enter-frame >> body
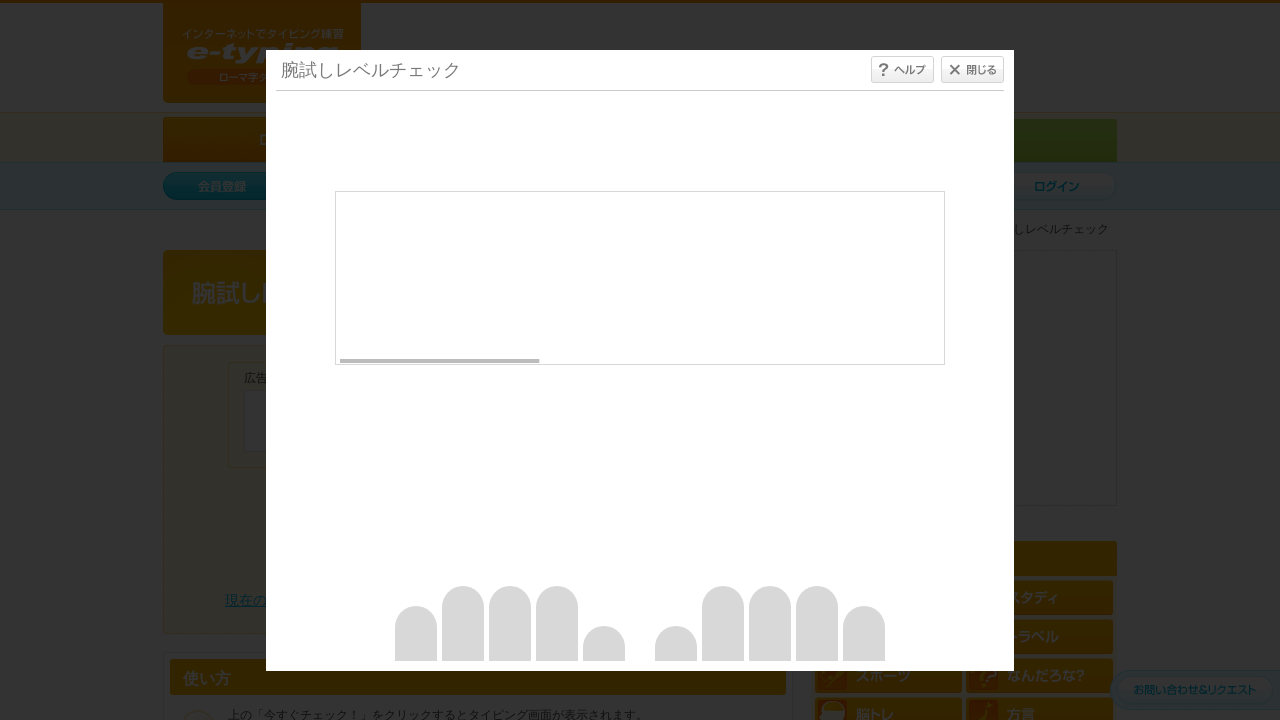

Typed sentence: MUNEWONADEOROSU on #typing_content >> internal:control=enter-frame >> body
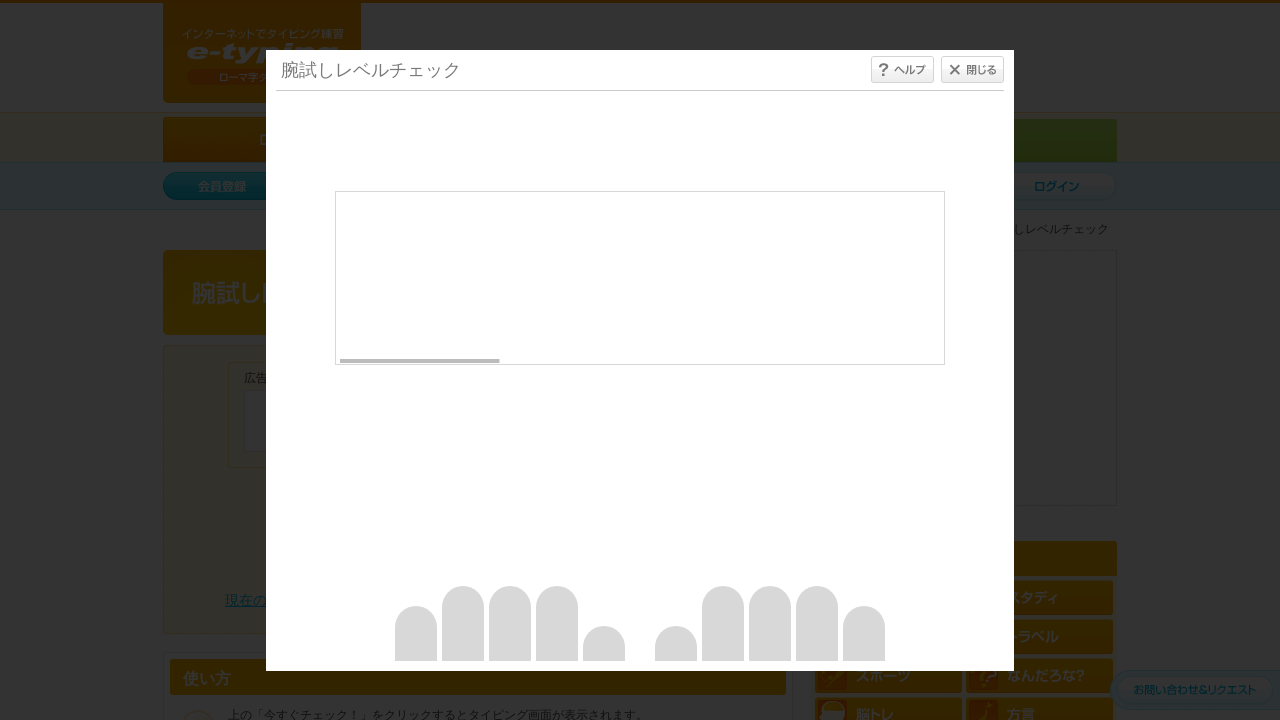

Typed sentence: YOKOGURUMAWOOSU on #typing_content >> internal:control=enter-frame >> body
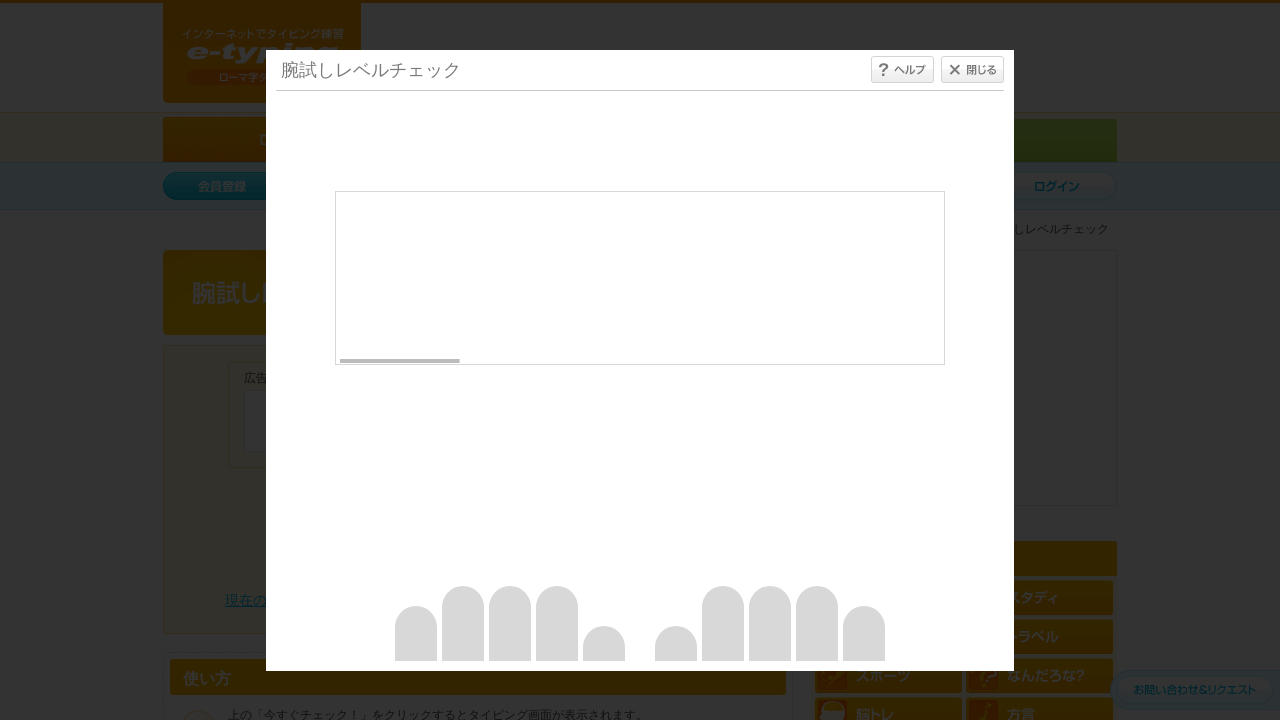

Typed sentence: NEKOWOKABURU on #typing_content >> internal:control=enter-frame >> body
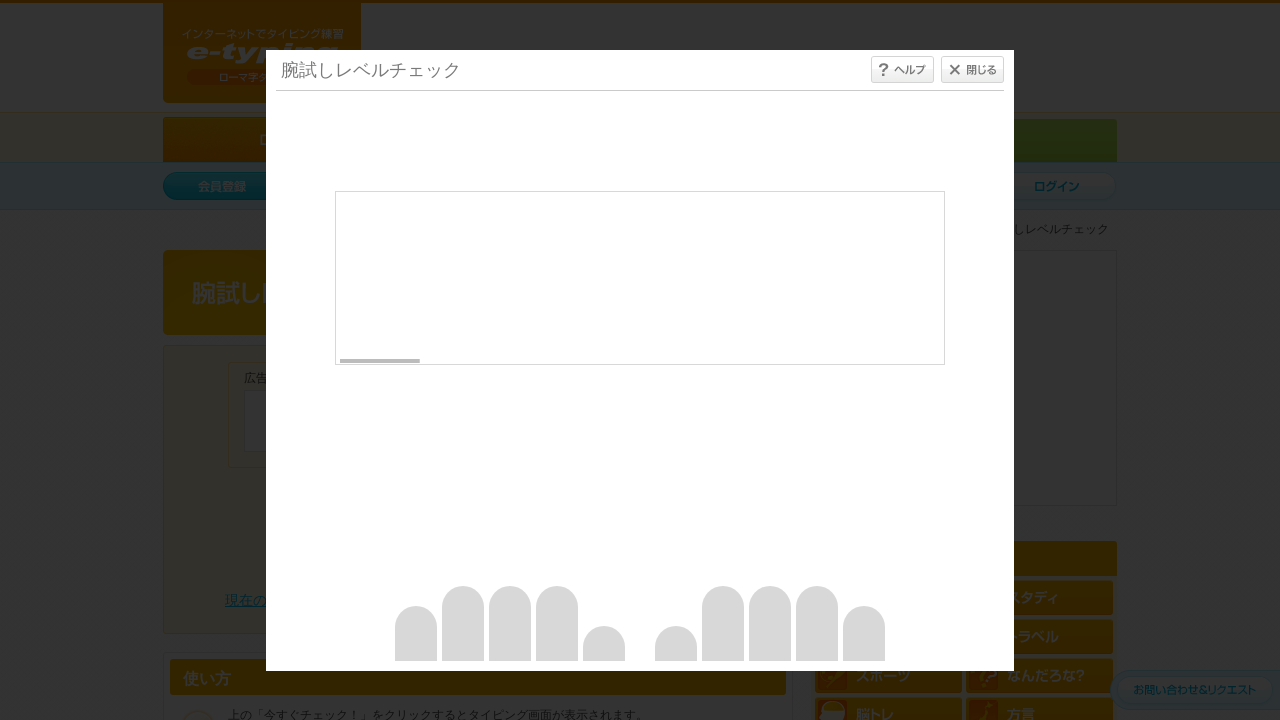

Typed sentence: MEGANENIKANAU on #typing_content >> internal:control=enter-frame >> body
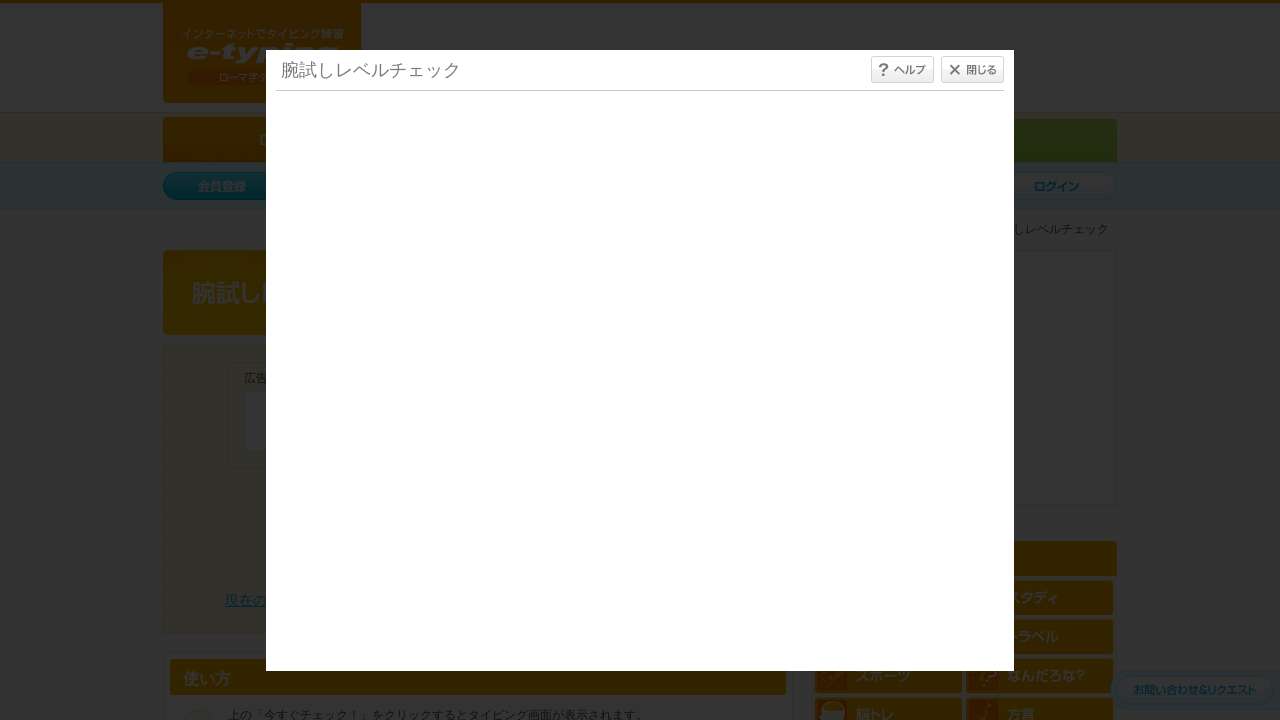

Waited 5 seconds for typing test results
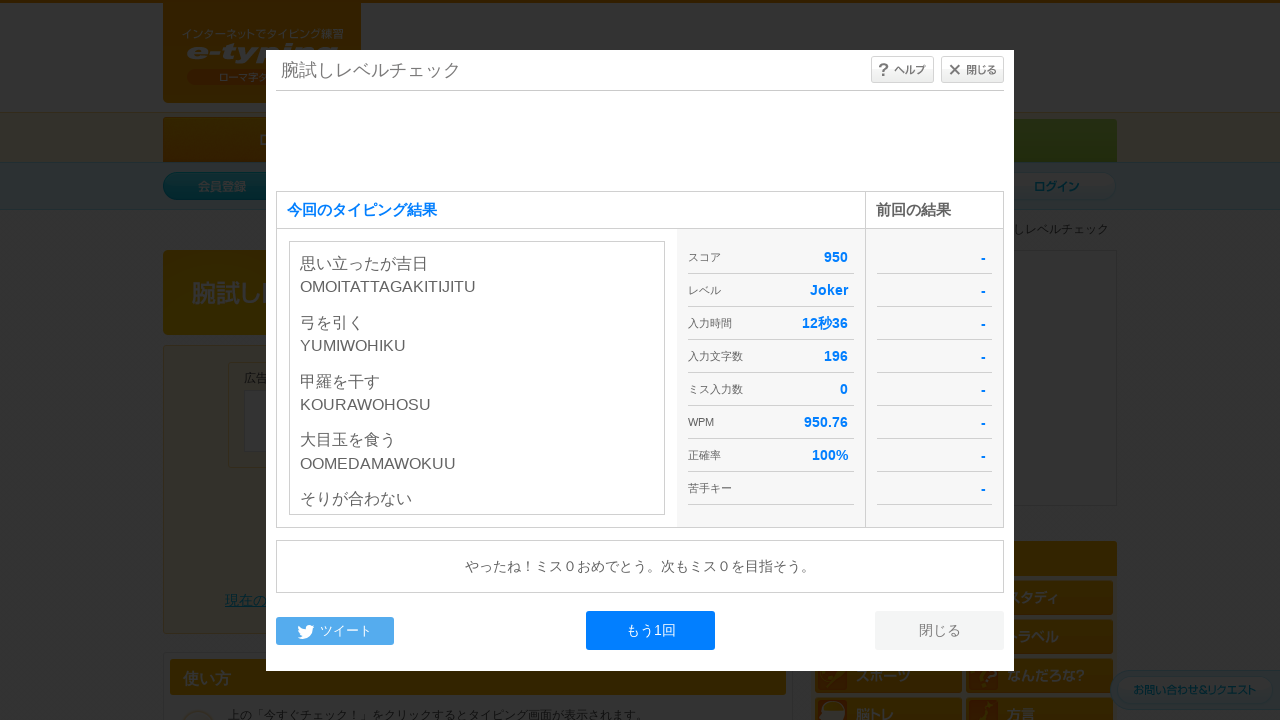

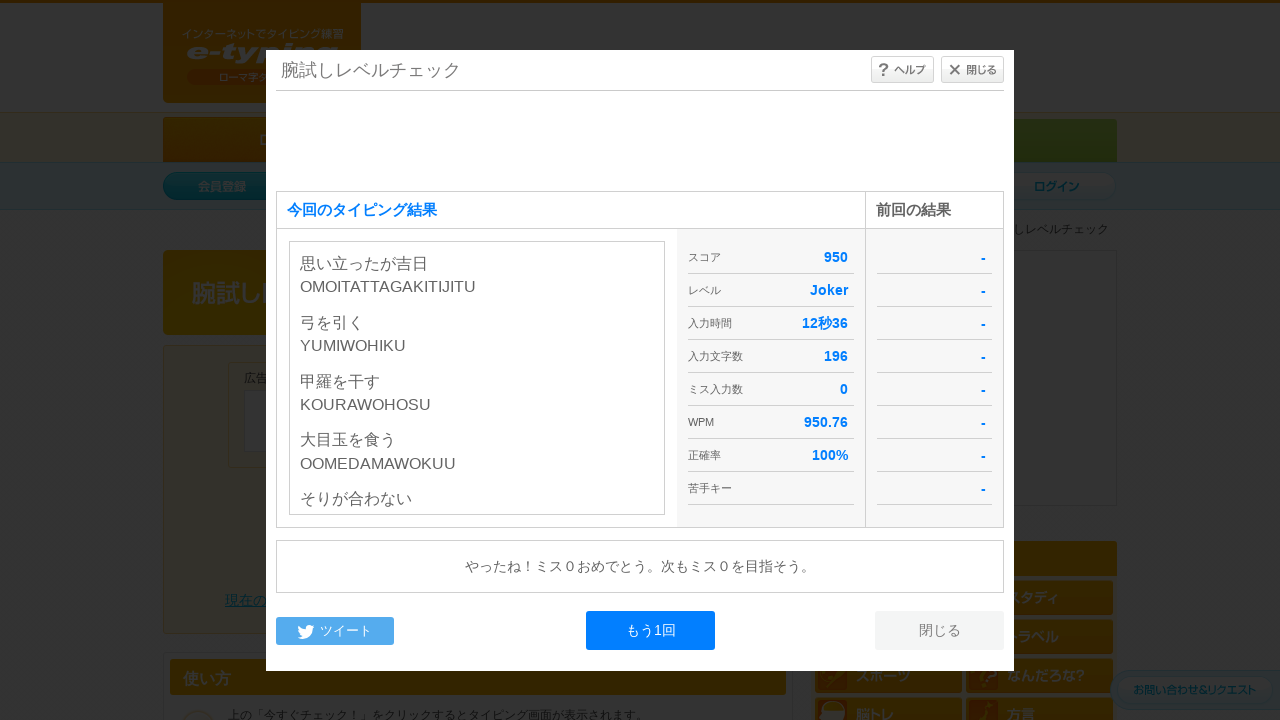